Tests clicking a Get Started button before signin and verifying error message

Starting URL: https://dsportalapp.herokuapp.com/home

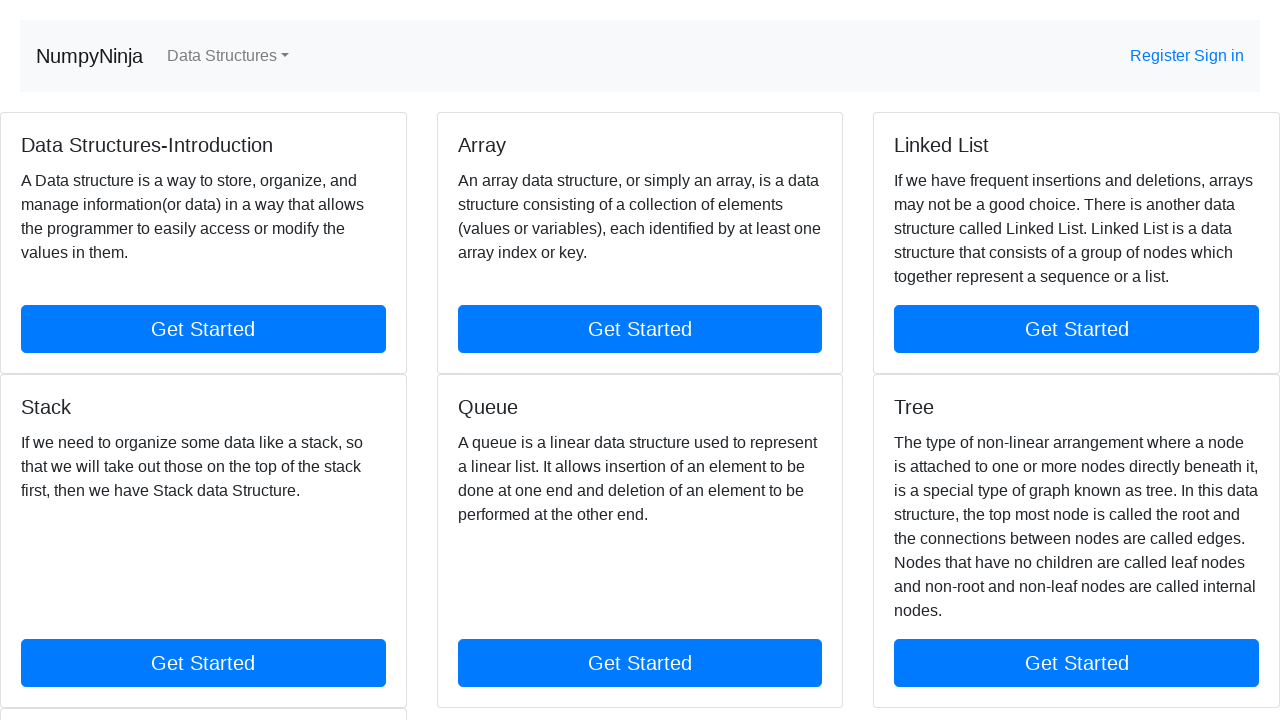

Clicked Get Started button without being signed in at (203, 329) on a.btn:has-text('Get Started')
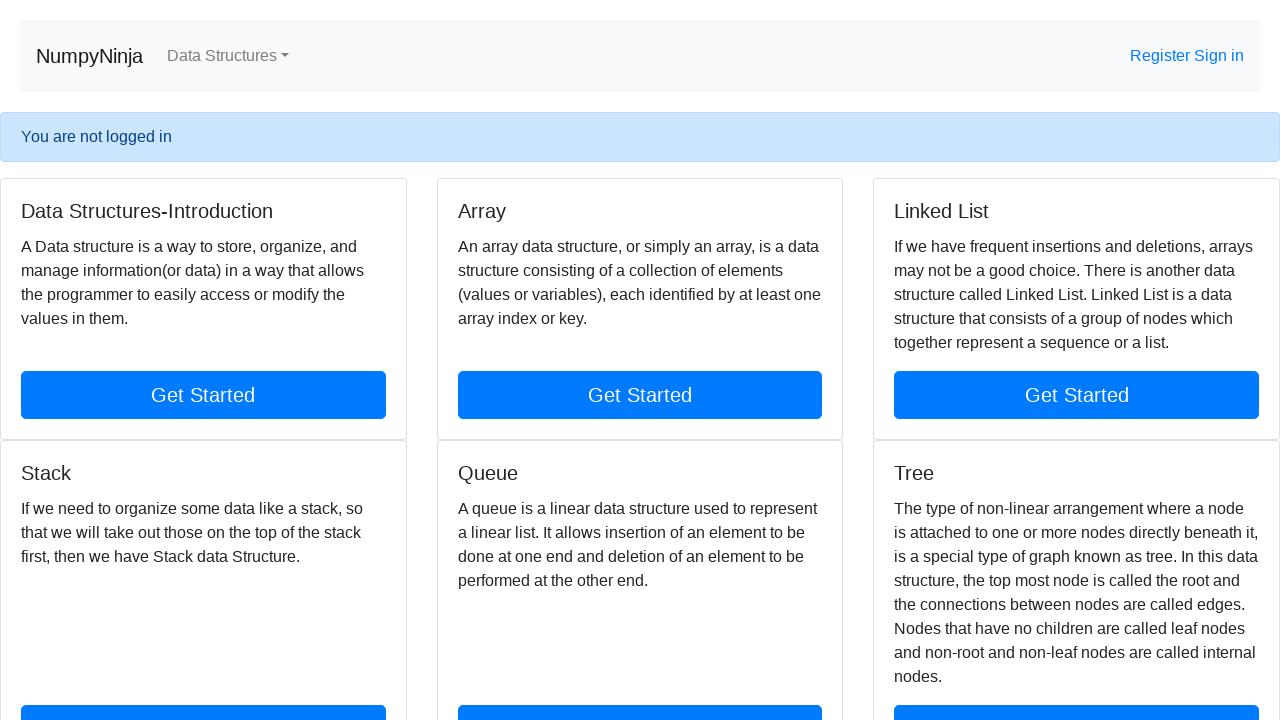

Error message 'You are not logged in' appeared
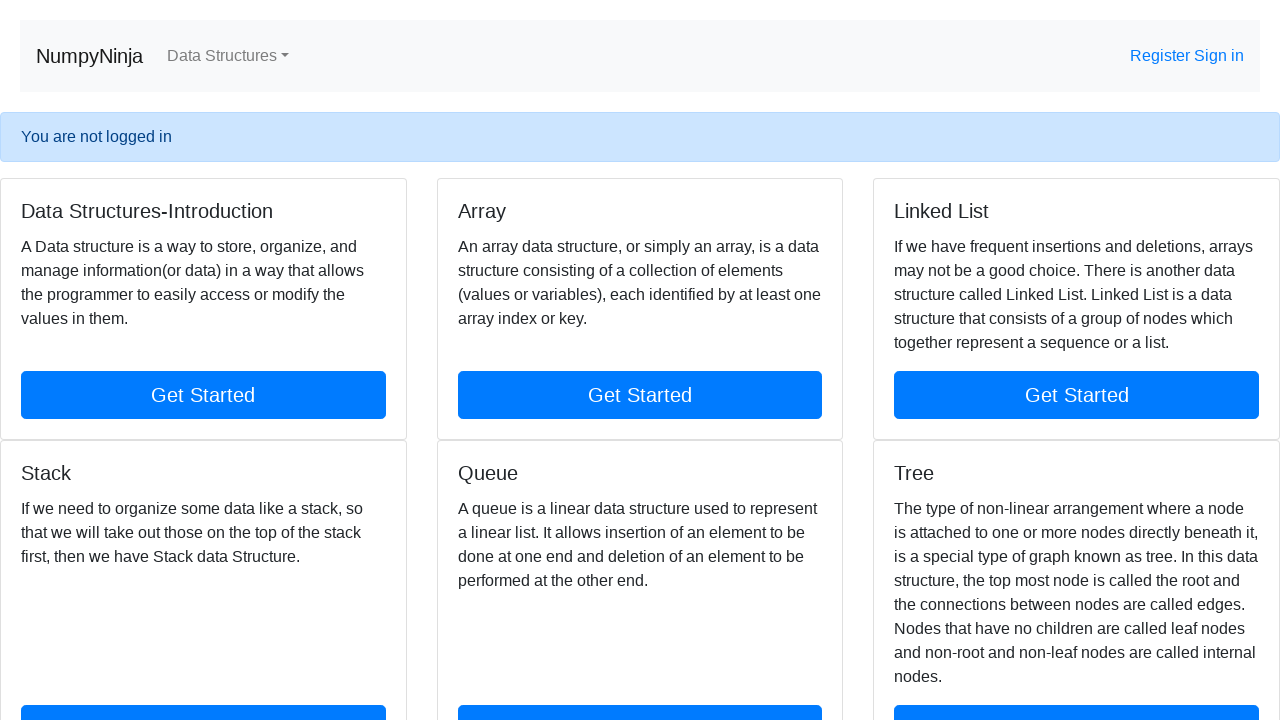

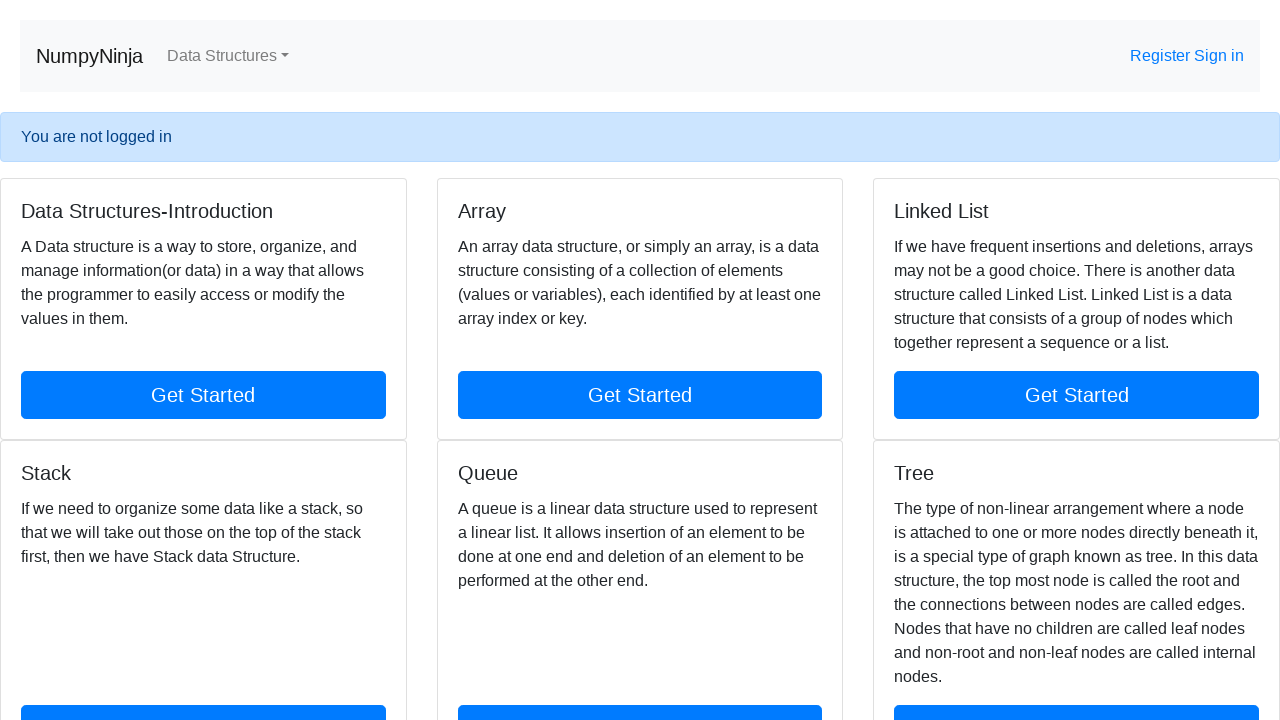